Tests dynamic loading of hidden element by clicking Start button and waiting for Hello World message

Starting URL: http://the-internet.herokuapp.com/dynamic_loading/1

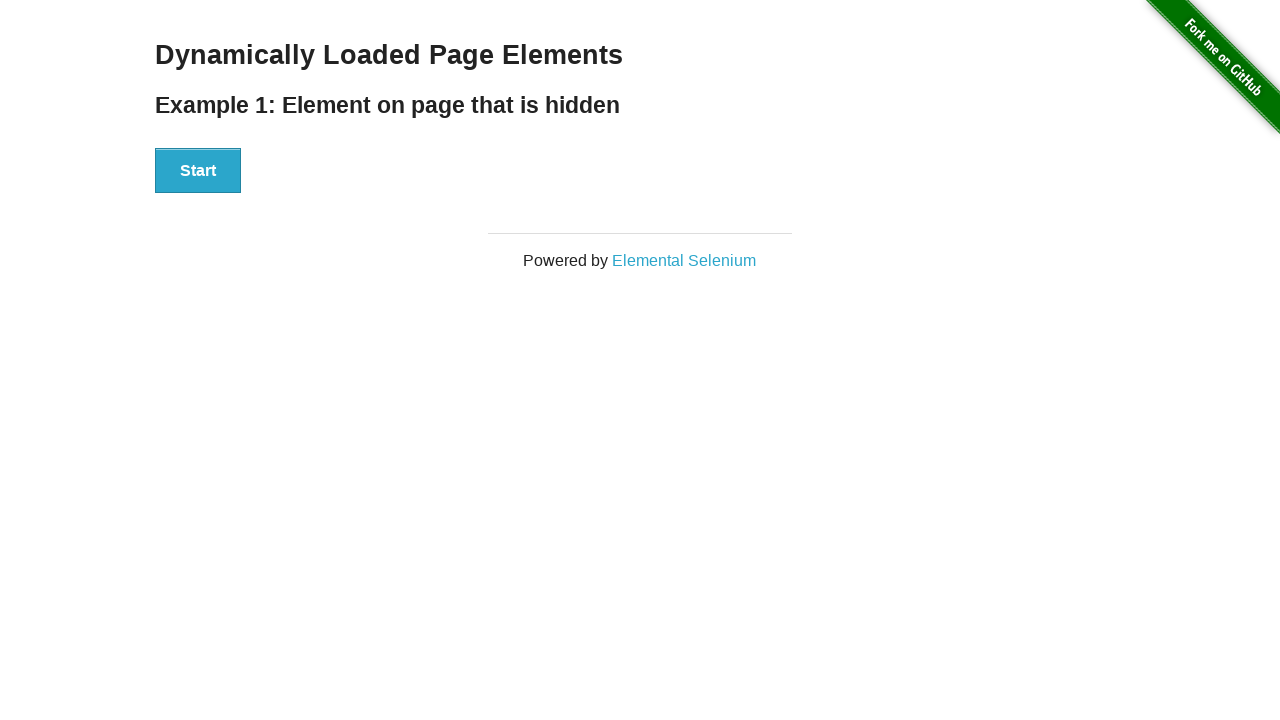

Navigated to dynamic loading page
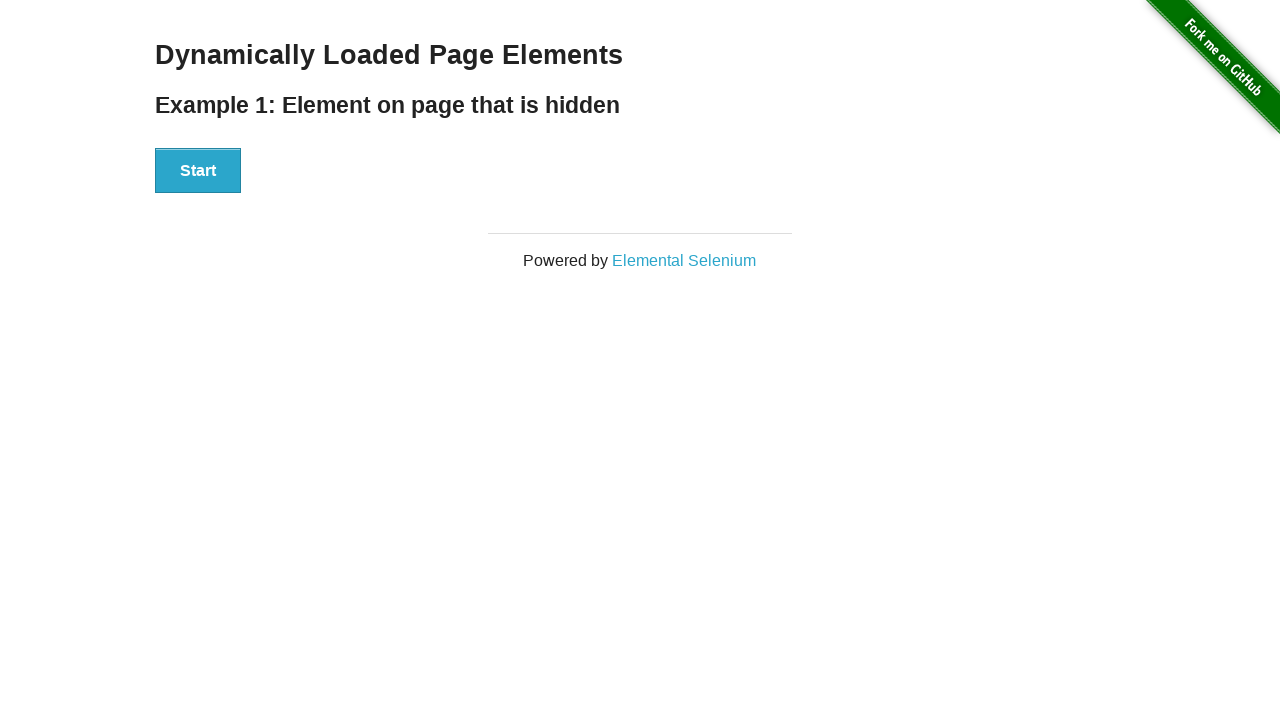

Clicked Start button to trigger dynamic loading at (198, 171) on button
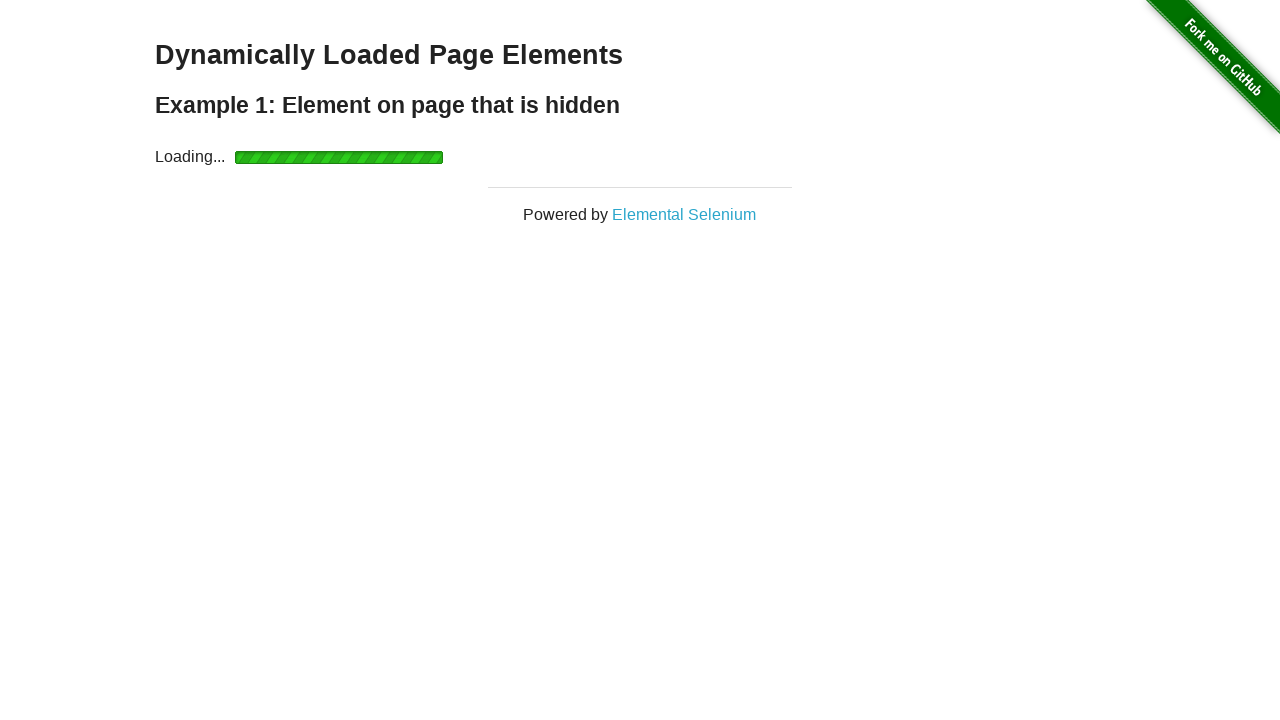

Finish element appeared on page
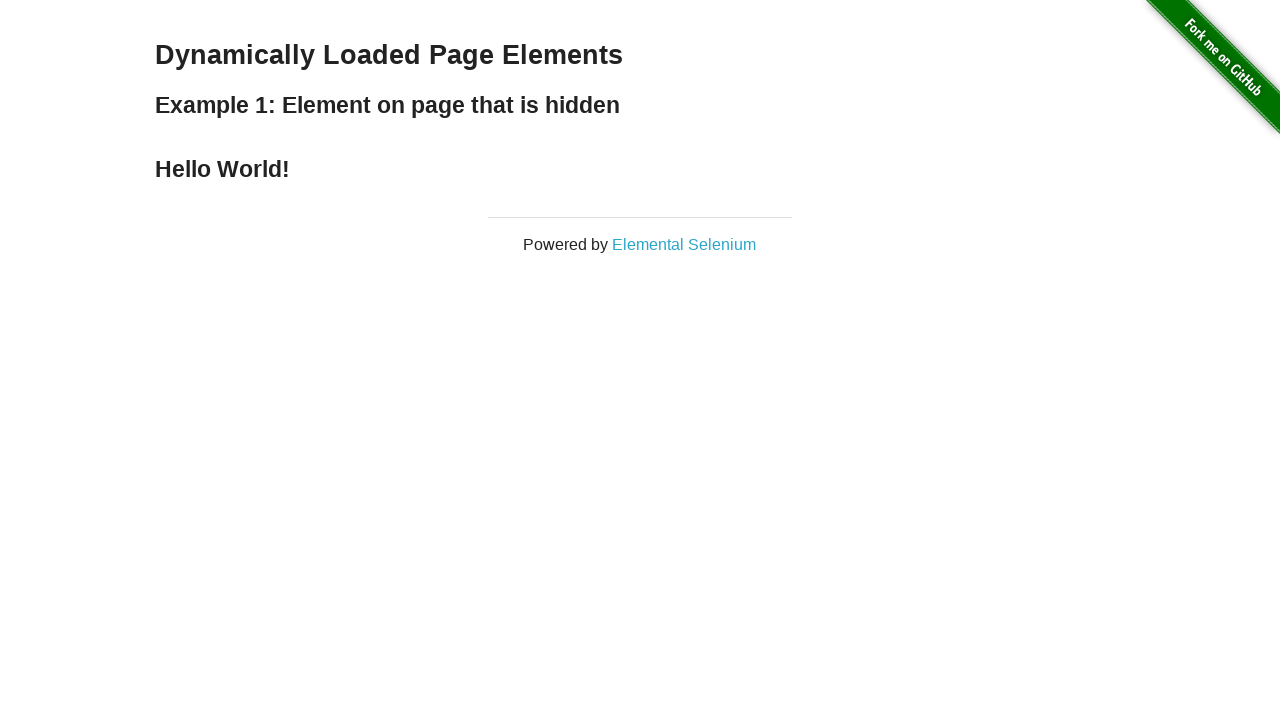

Hello World message is now visible
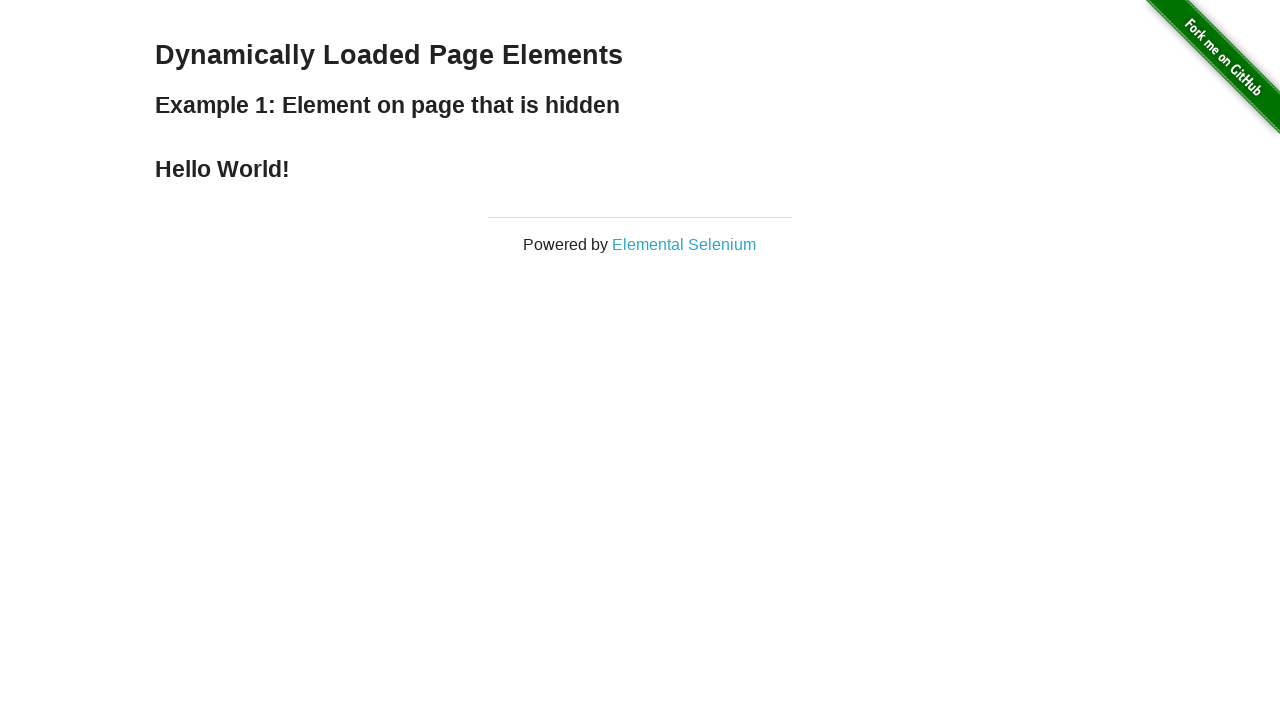

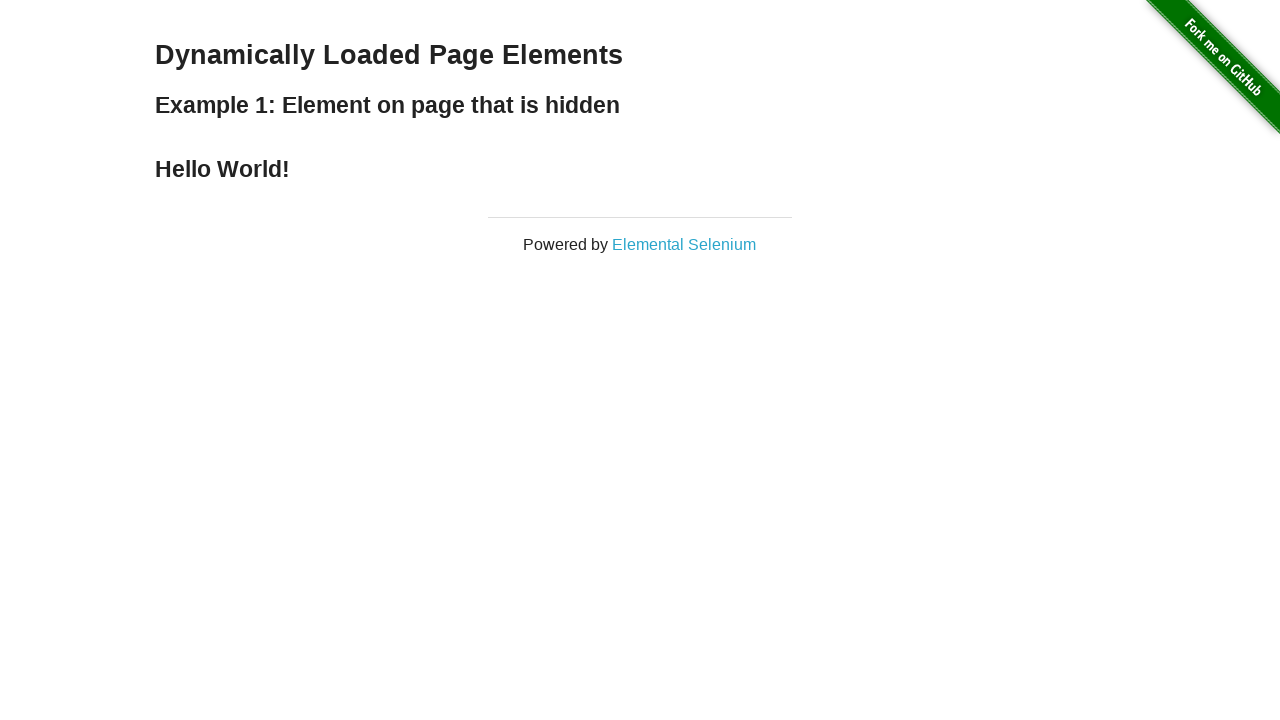